Tests the Add/Remove Elements page by clicking the "Add Element" button and verifying a "Delete" button appears

Starting URL: http://the-internet.herokuapp.com/

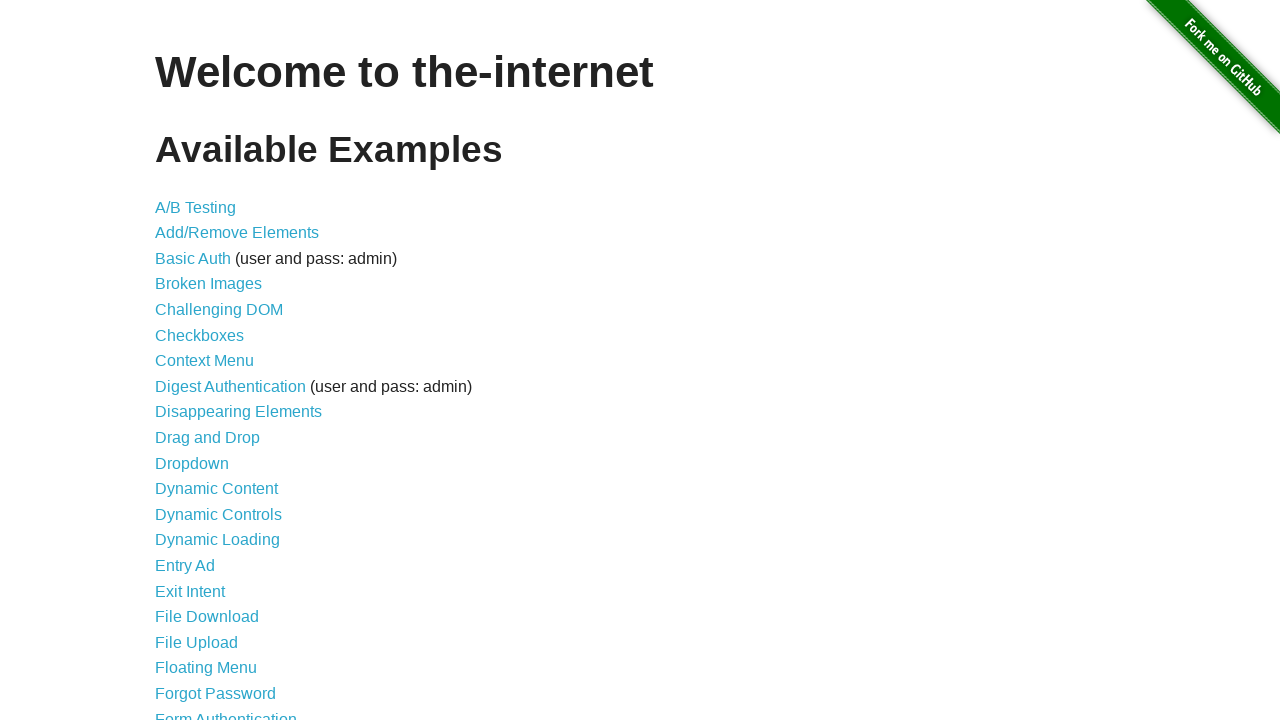

Clicked on Add/Remove Elements link at (237, 233) on text=Add/Remove Elements
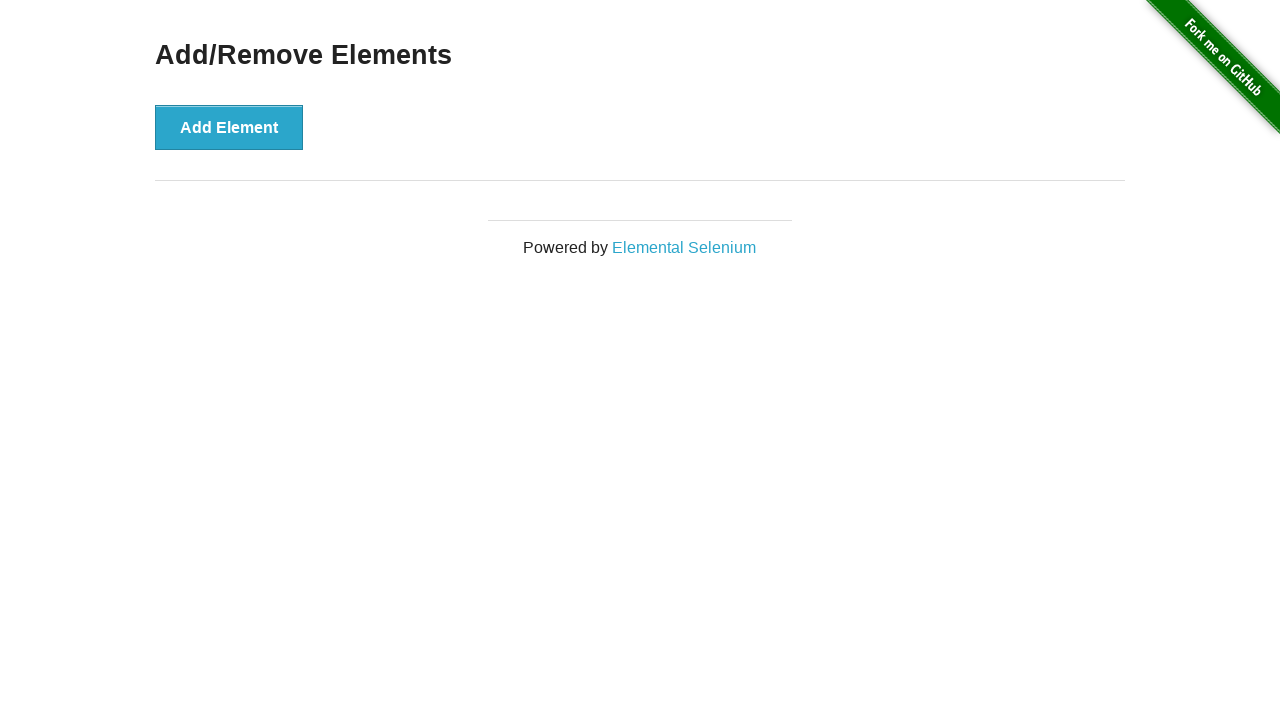

Add Element button appeared and loaded
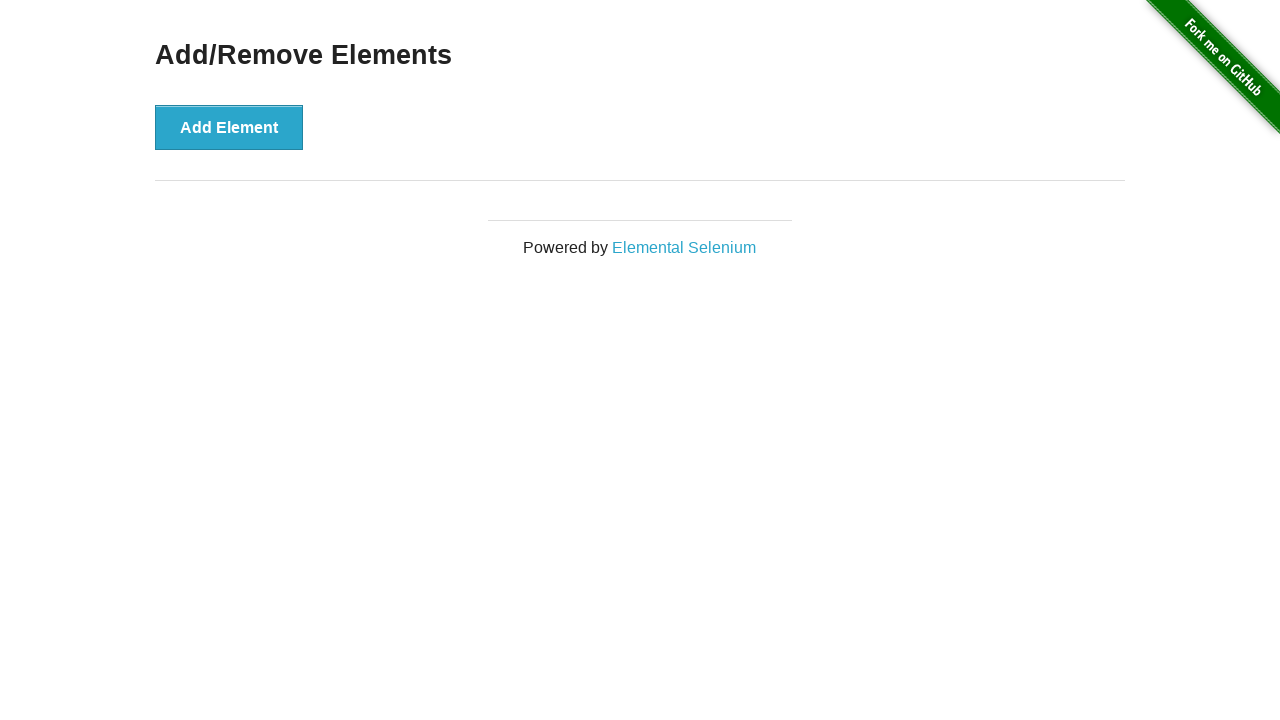

Verified Add Element button text content
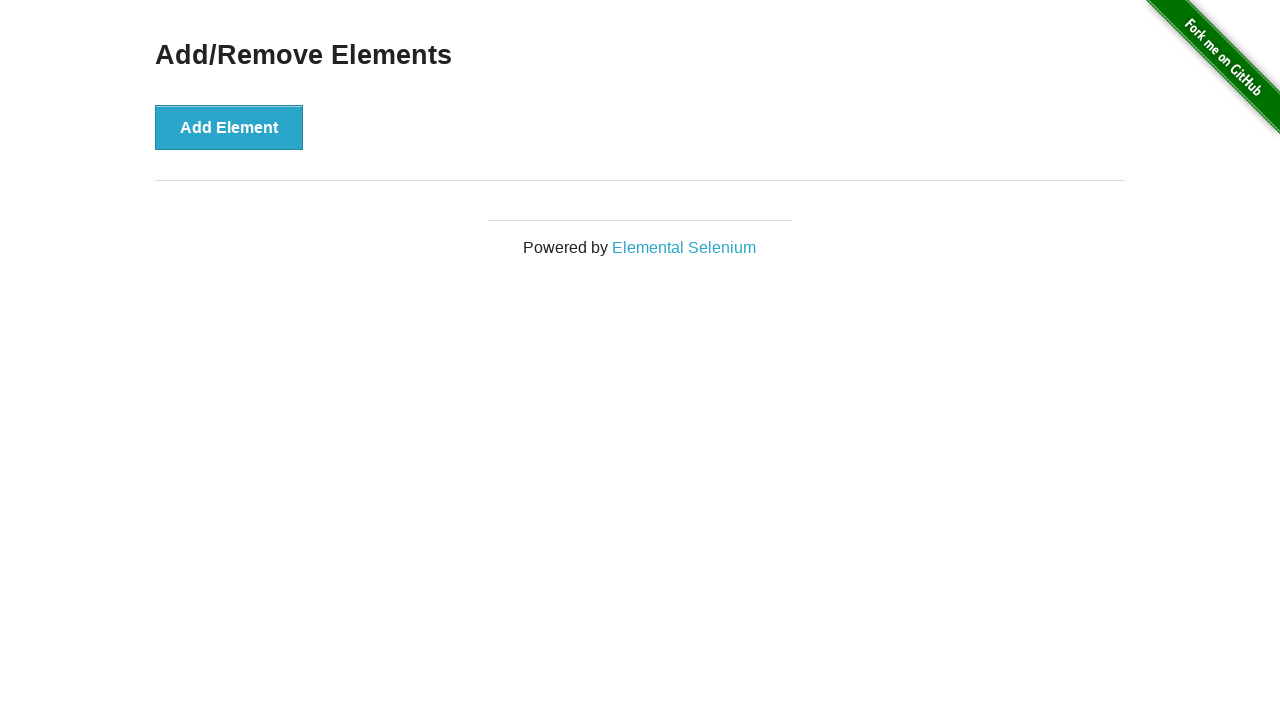

Clicked the Add Element button at (229, 127) on xpath=//button[text()='Add Element']
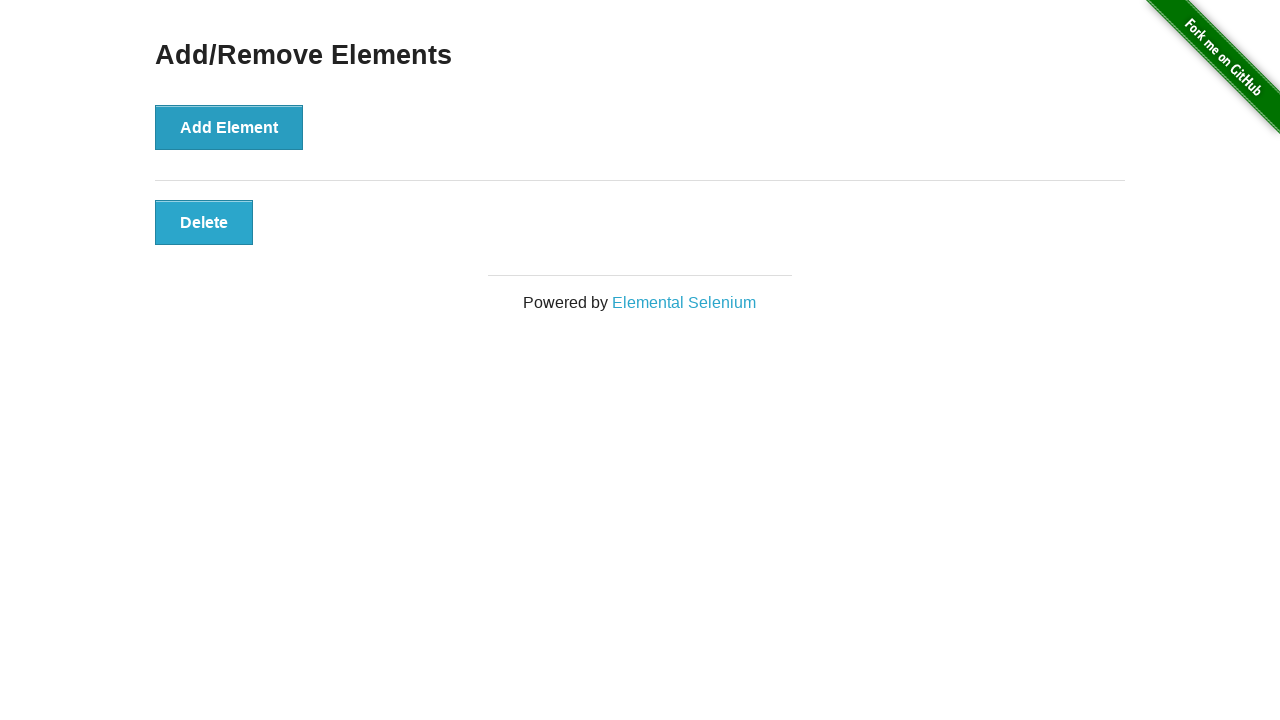

Delete button appeared on the page
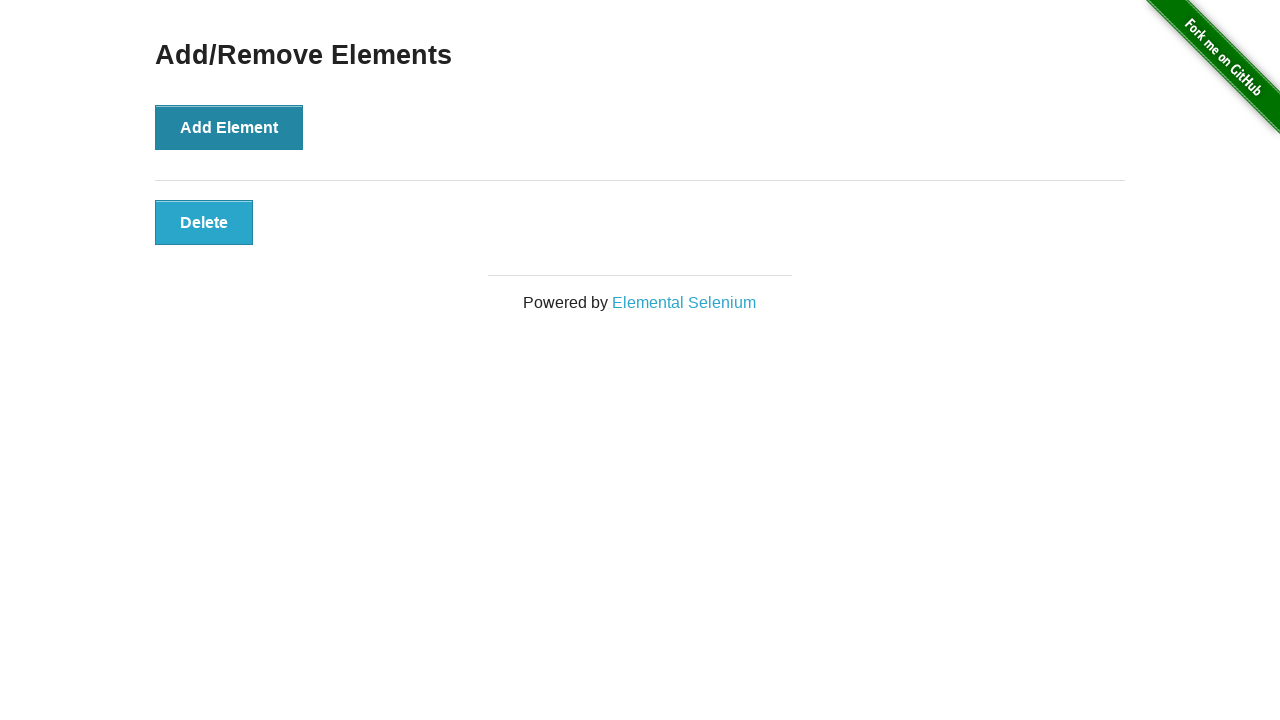

Verified Delete button text content
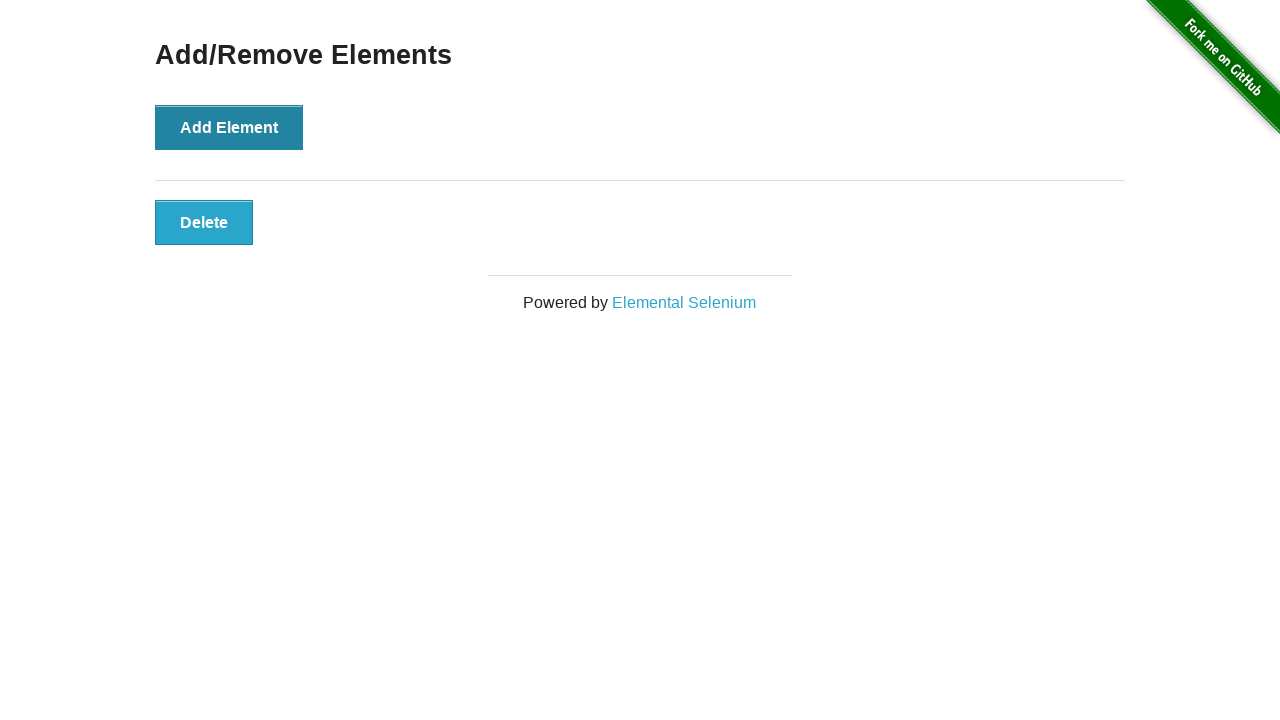

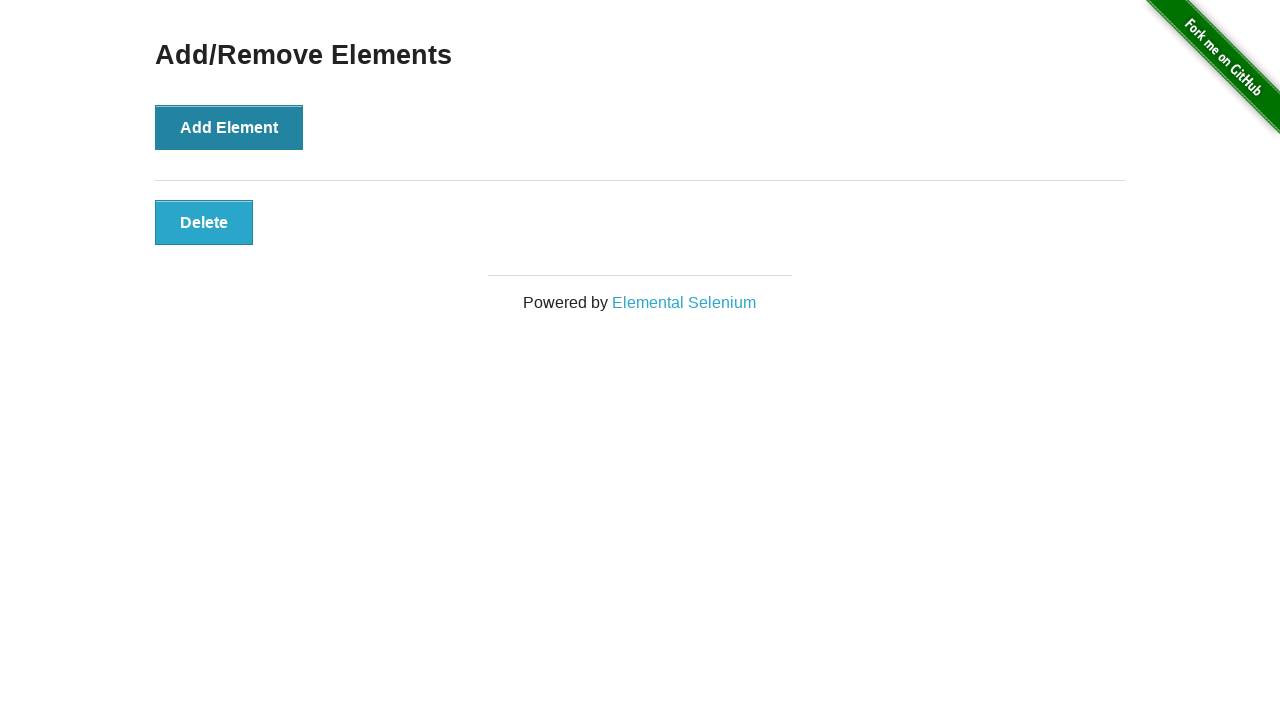